Navigates to the Apetimism launchpad page for LineaApe and verifies the page loads successfully

Starting URL: https://apetimism.com/launchpad/lineaape

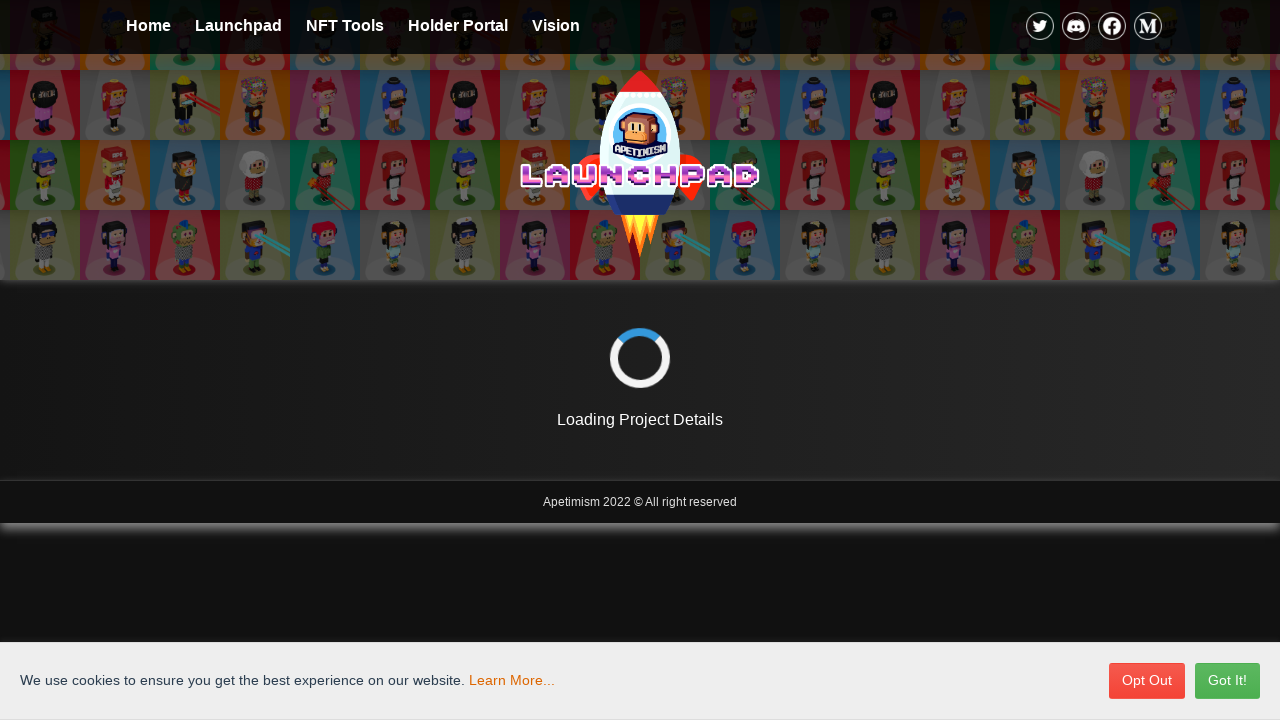

Waited for page to reach networkidle state
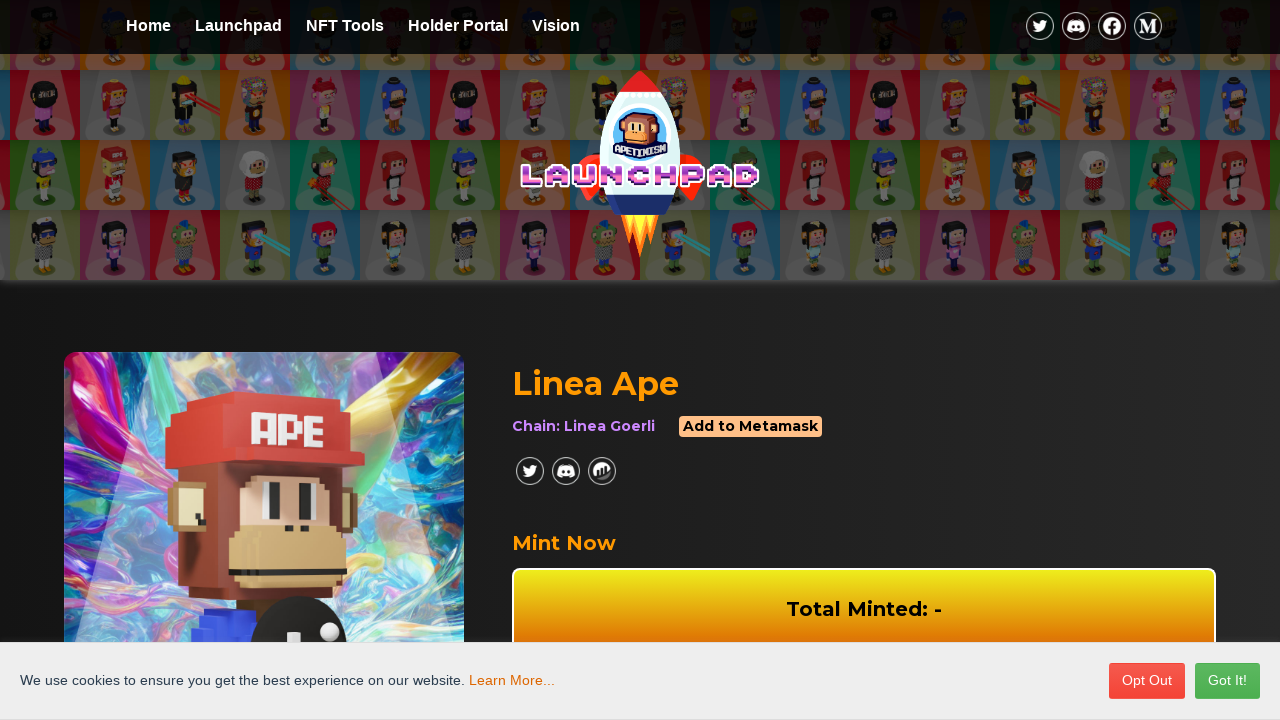

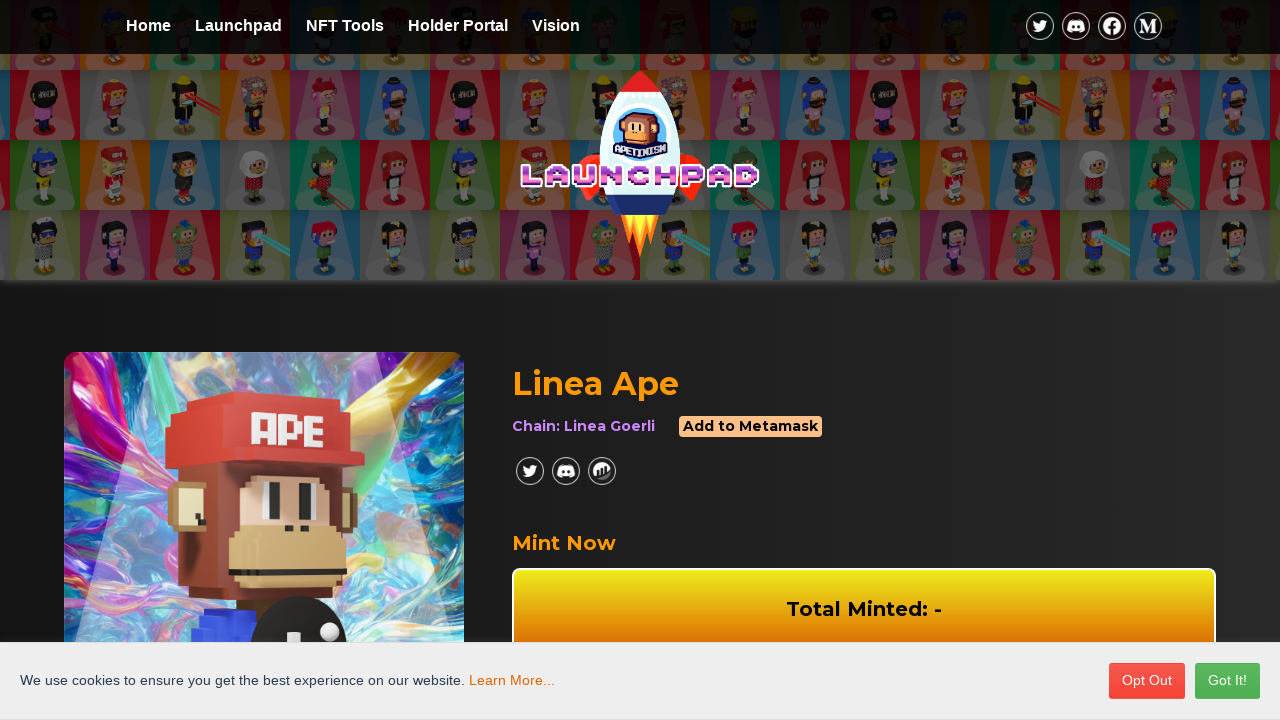